Tests navigation from VWO app page by clicking the "Start a free trial" link using partial link text matching

Starting URL: https://app.vwo.com

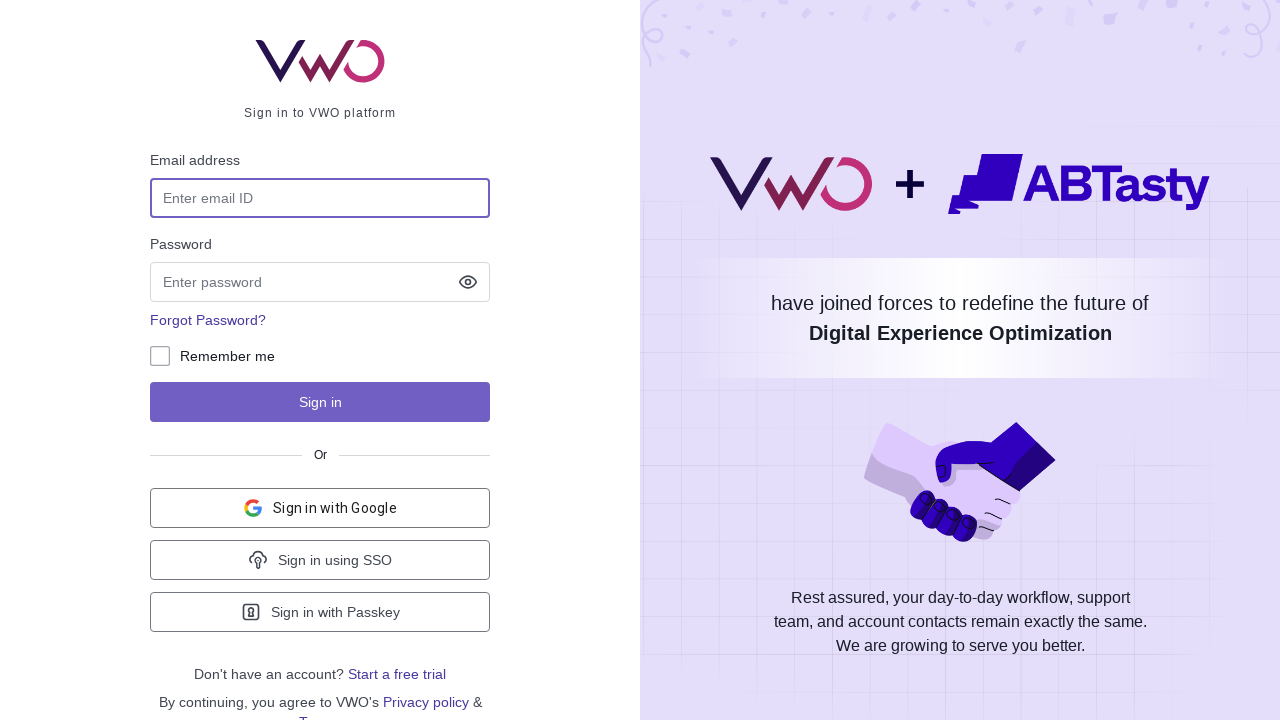

Navigated to VWO app page at https://app.vwo.com
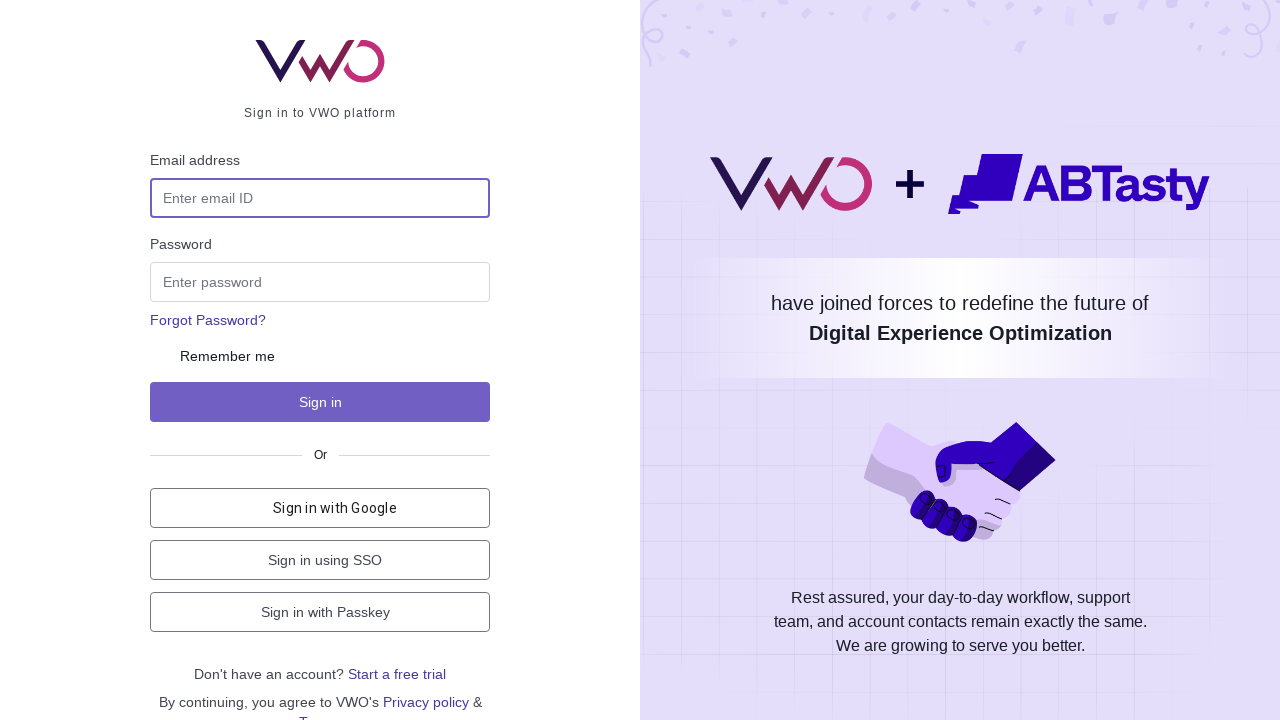

Clicked the 'Start a free trial' link using partial text match at (397, 674) on a:has-text('trial')
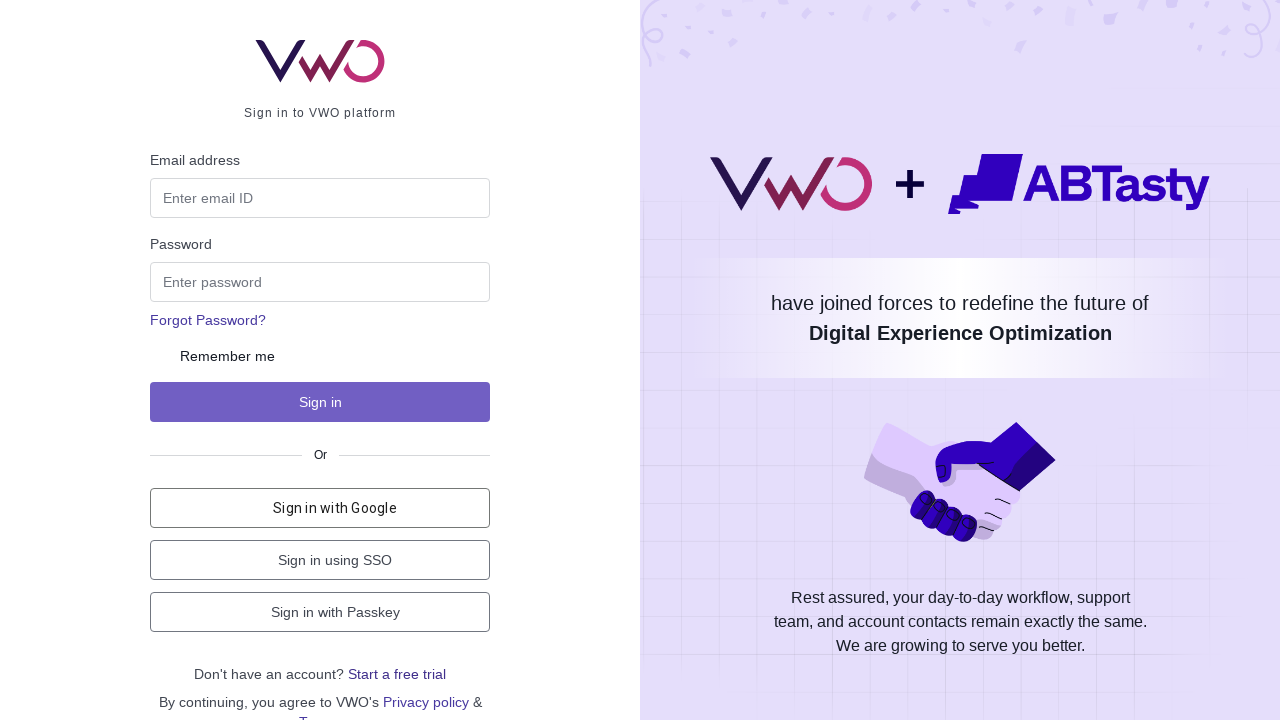

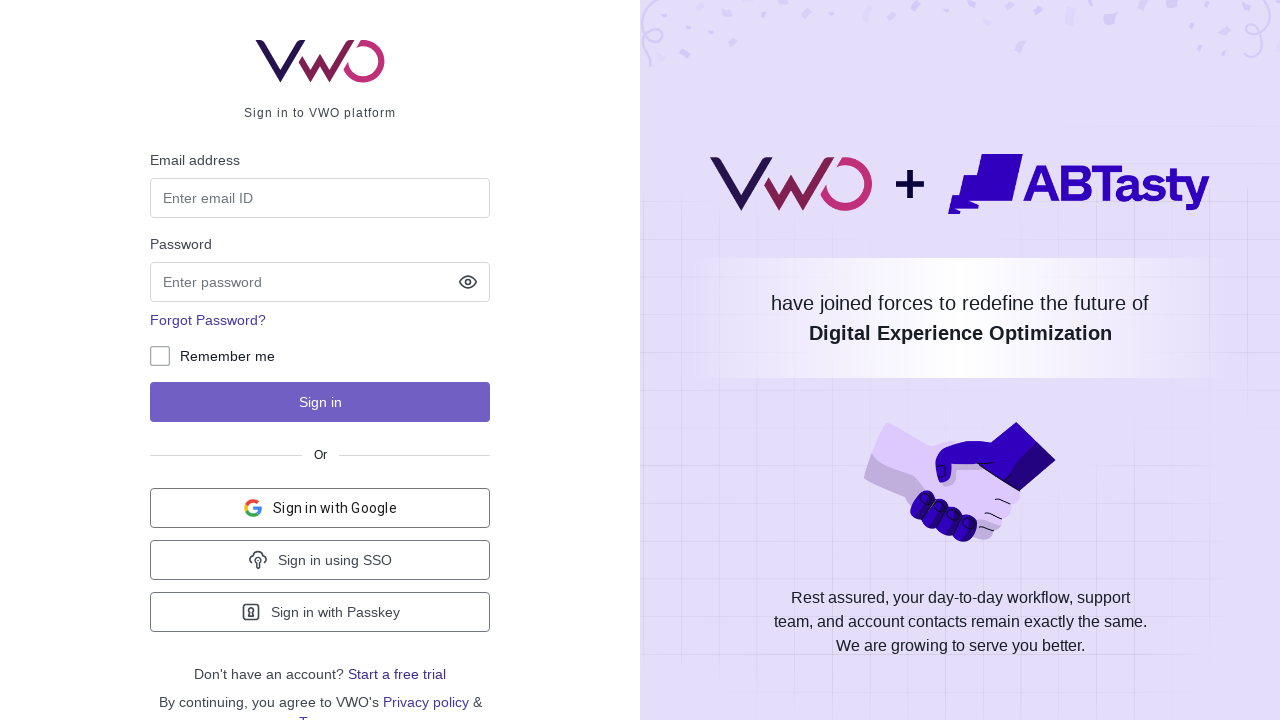